Tests text field interactions by clearing the field, entering text, and clearing it again on a test blog page.

Starting URL: https://omayo.blogspot.com/

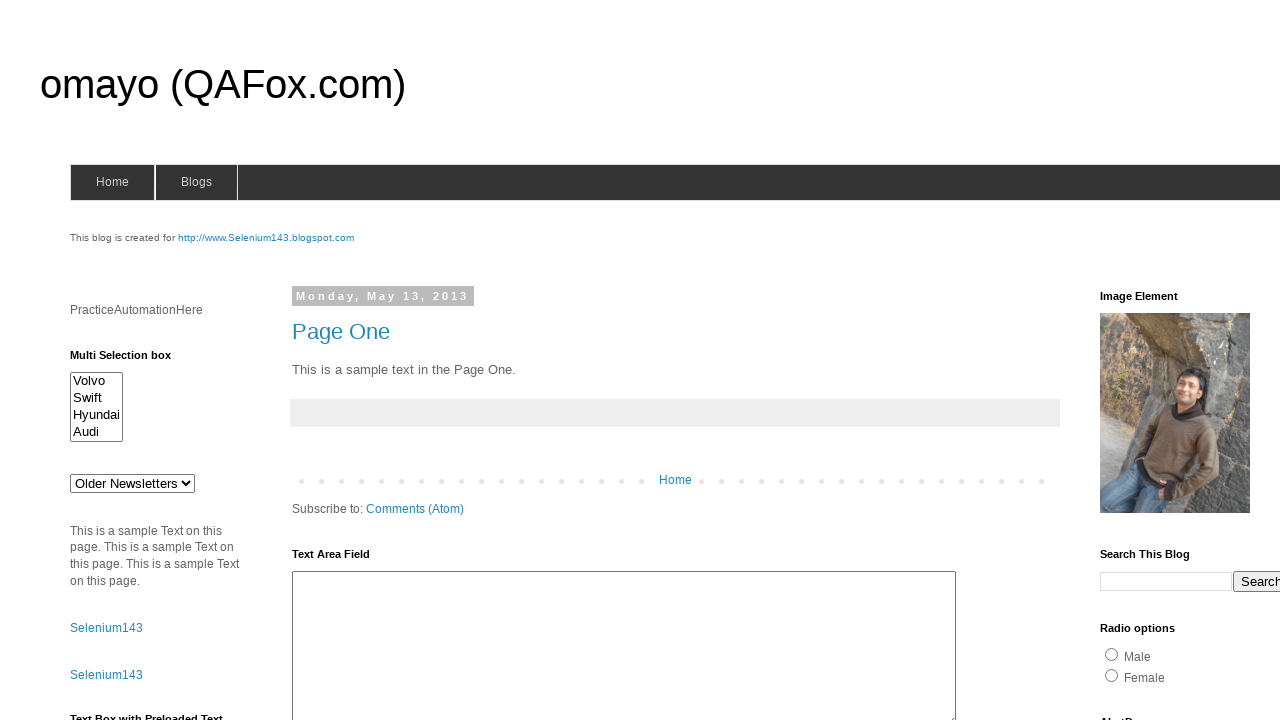

Cleared the fname text field on input[name='fname']
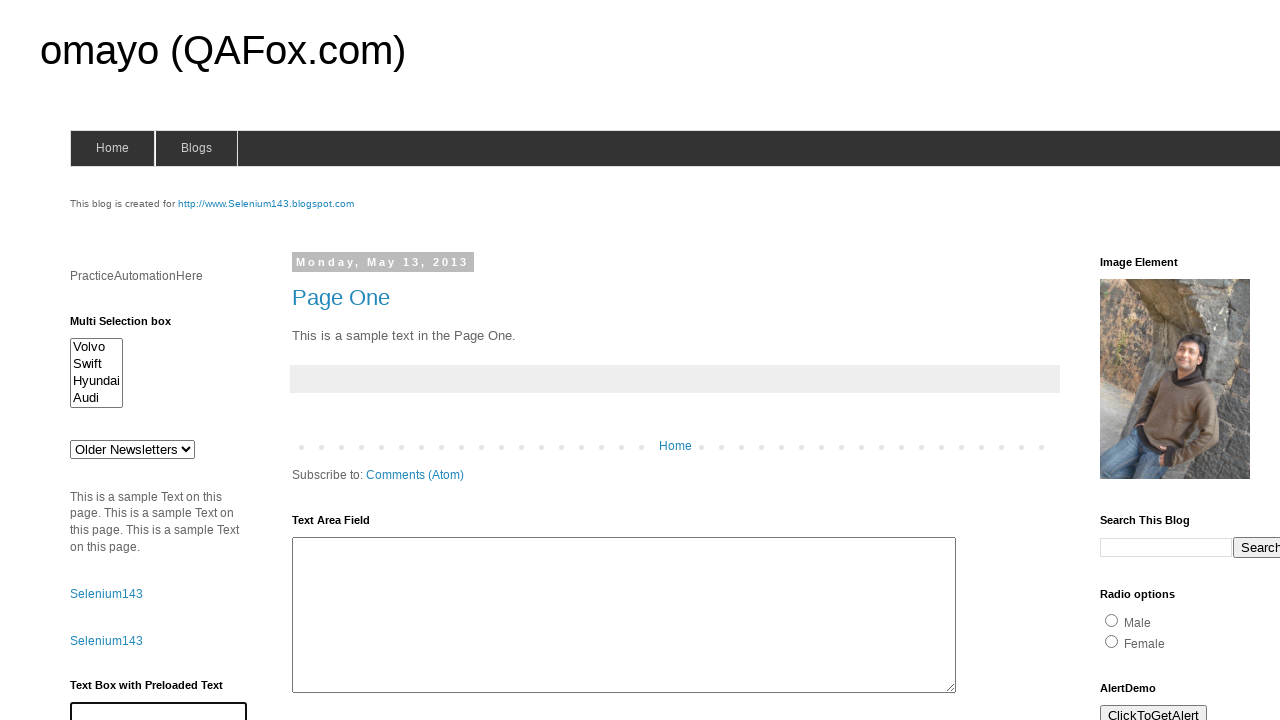

Typed 'Sudhanshu Yadav' into the fname text field on input[name='fname']
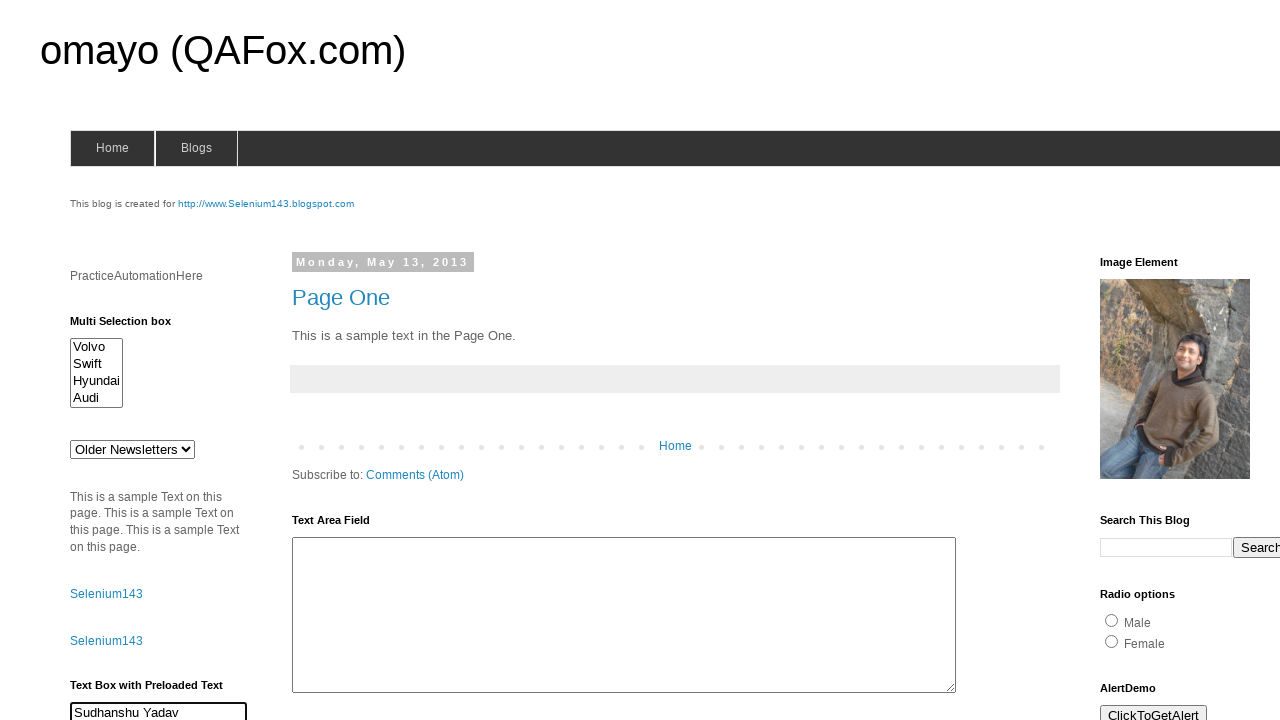

Cleared the fname text field again on input[name='fname']
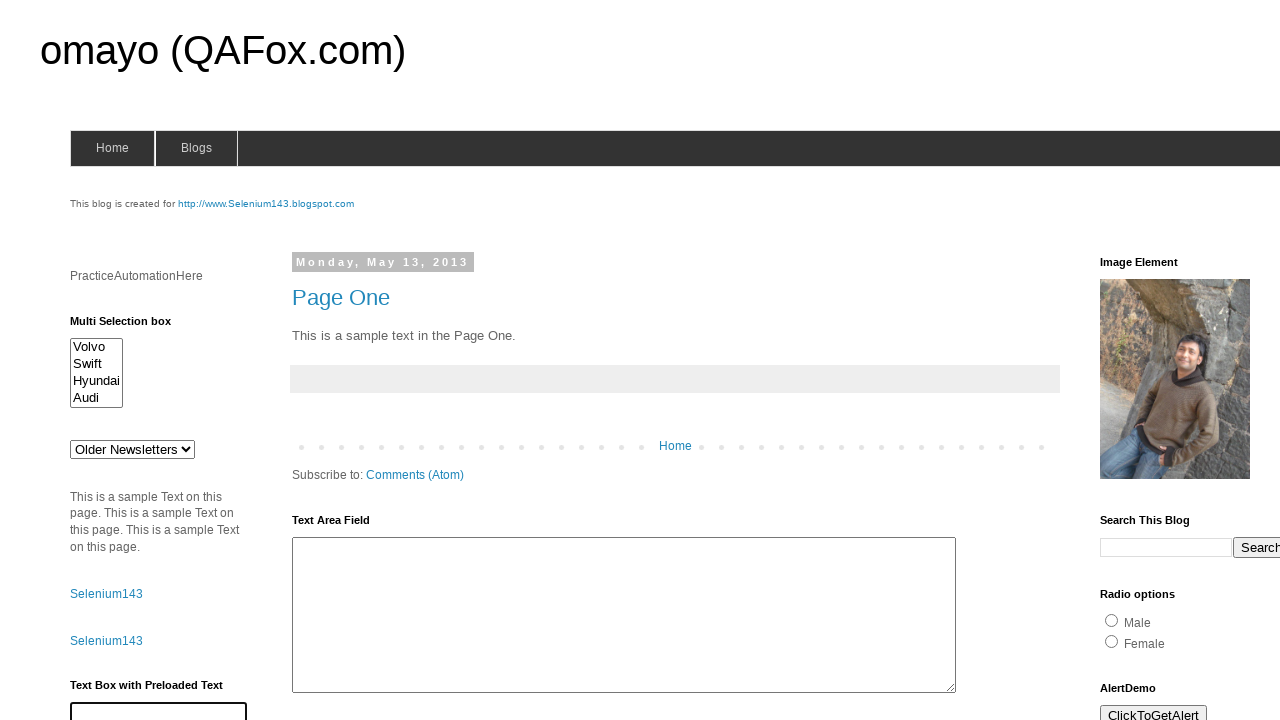

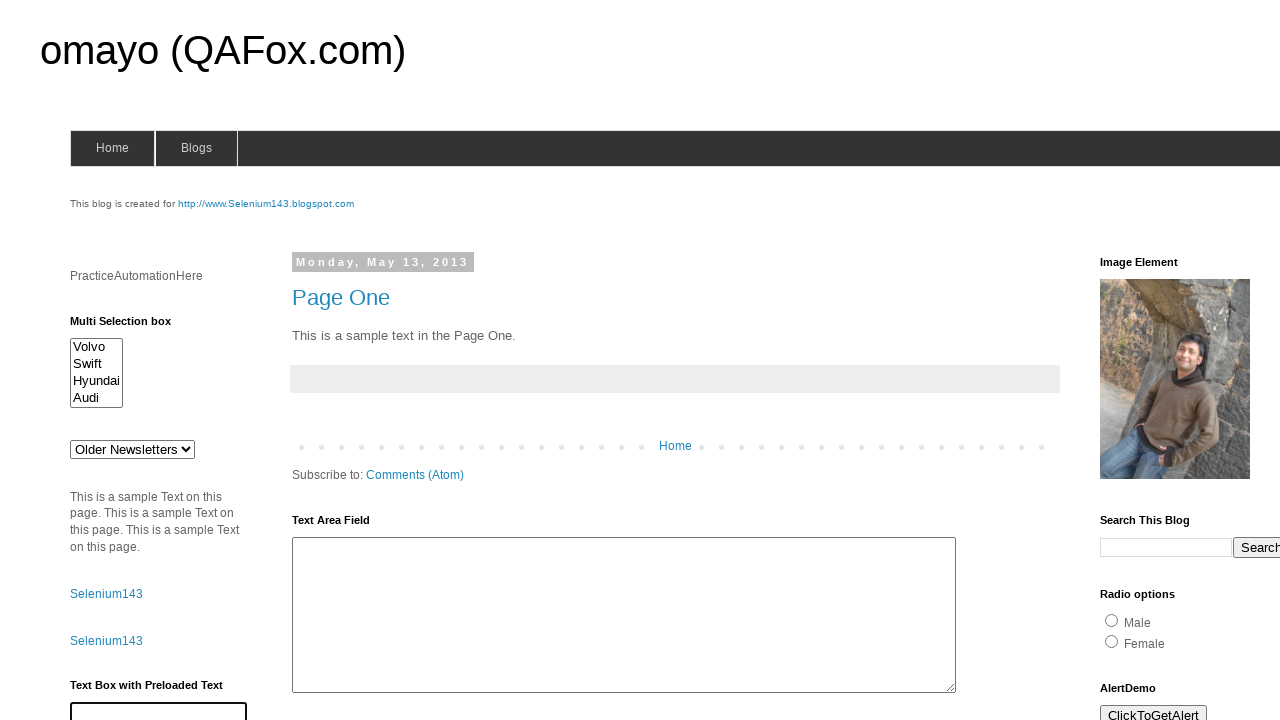